Navigates to a demo automation website and clicks on the "Other Web-Elements" link to navigate to a page with various web elements, then verifies that links are present on the page.

Starting URL: http://demo.automationtalks.com/

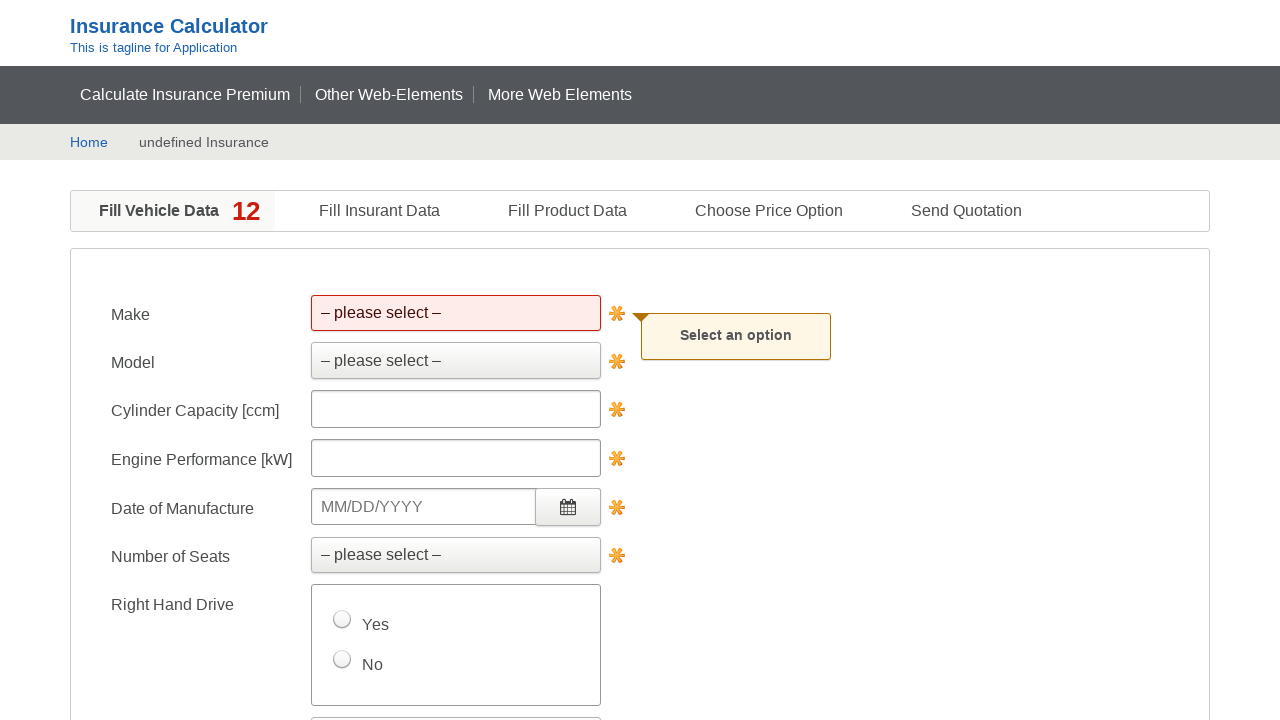

Navigated to demo automation website at http://demo.automationtalks.com/
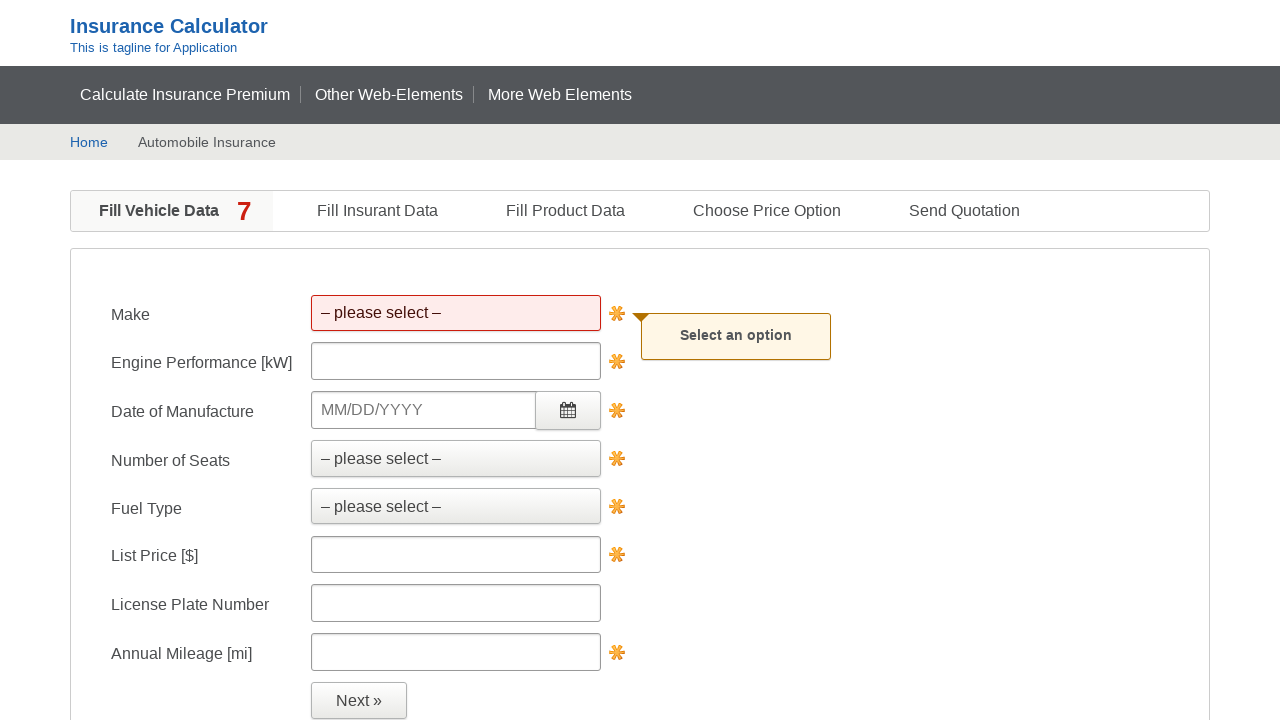

Clicked on 'Other Web-Elements' link at (389, 94) on xpath=//a[text()='Other Web-Elements']
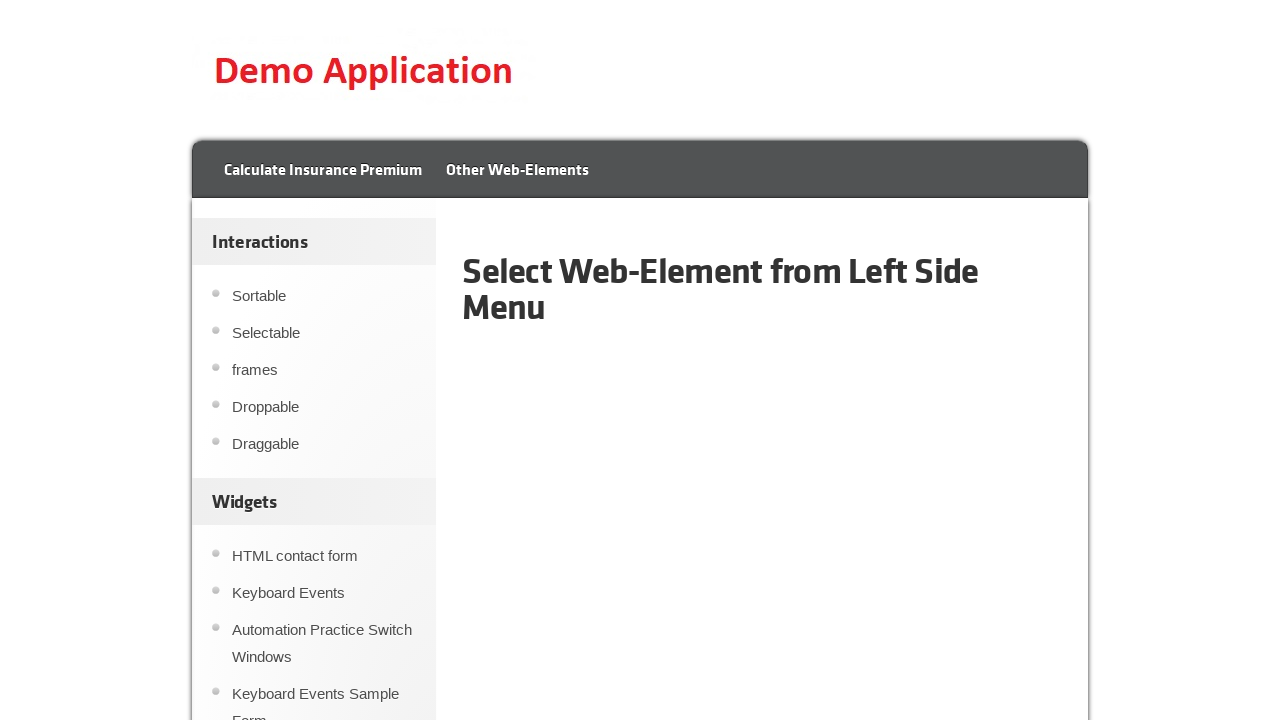

Verified that links are present on the page
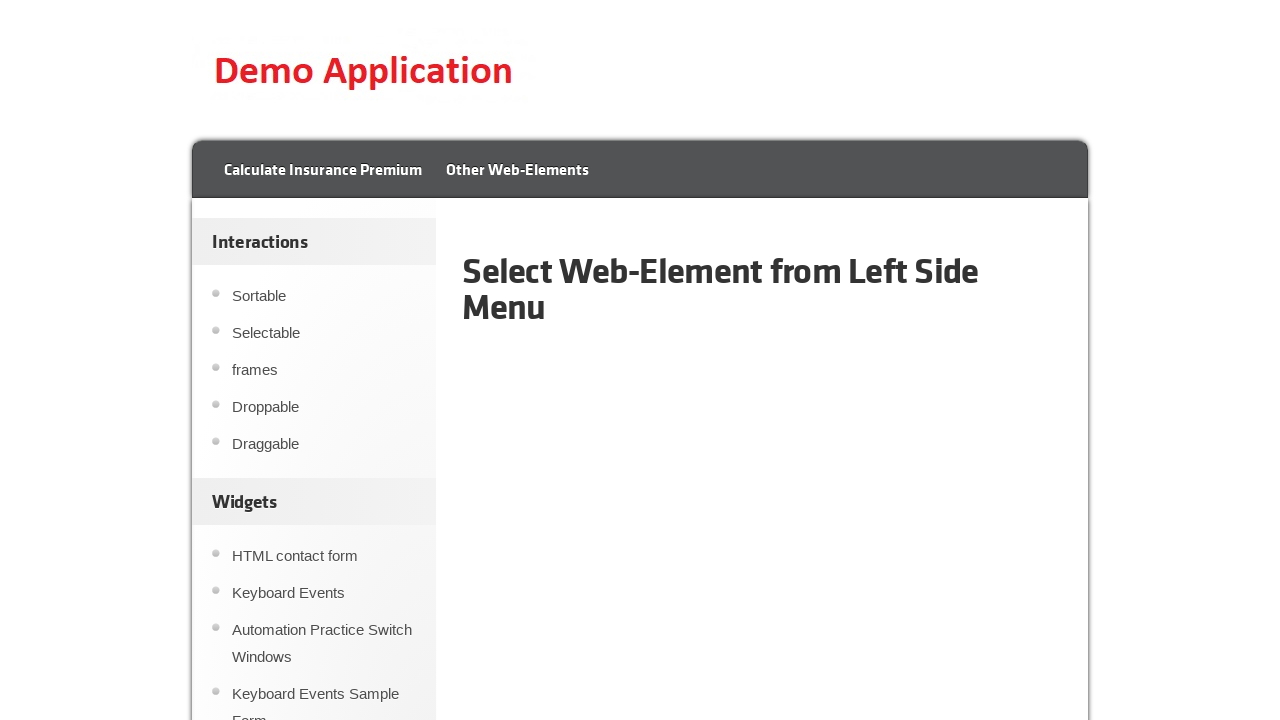

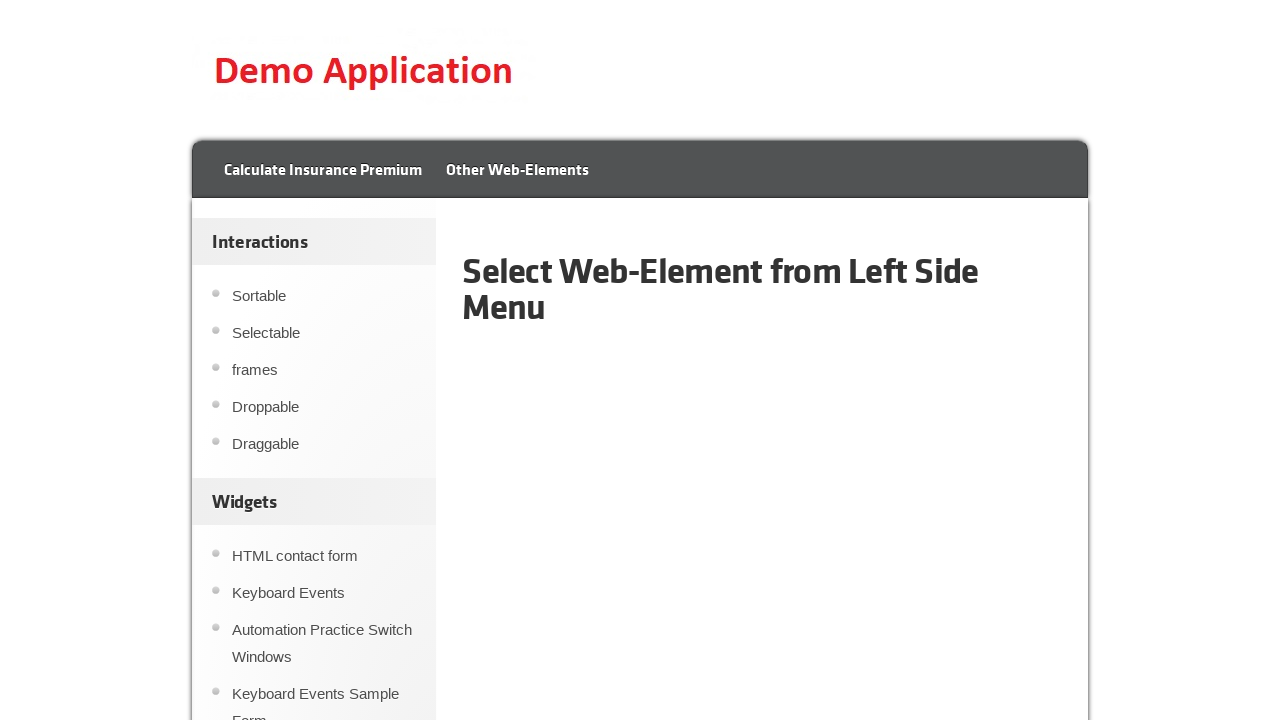